Tests dynamic loading with a refactored wait helper, clicking Start and verifying the finish text appears

Starting URL: http://the-internet.herokuapp.com/dynamic_loading/1

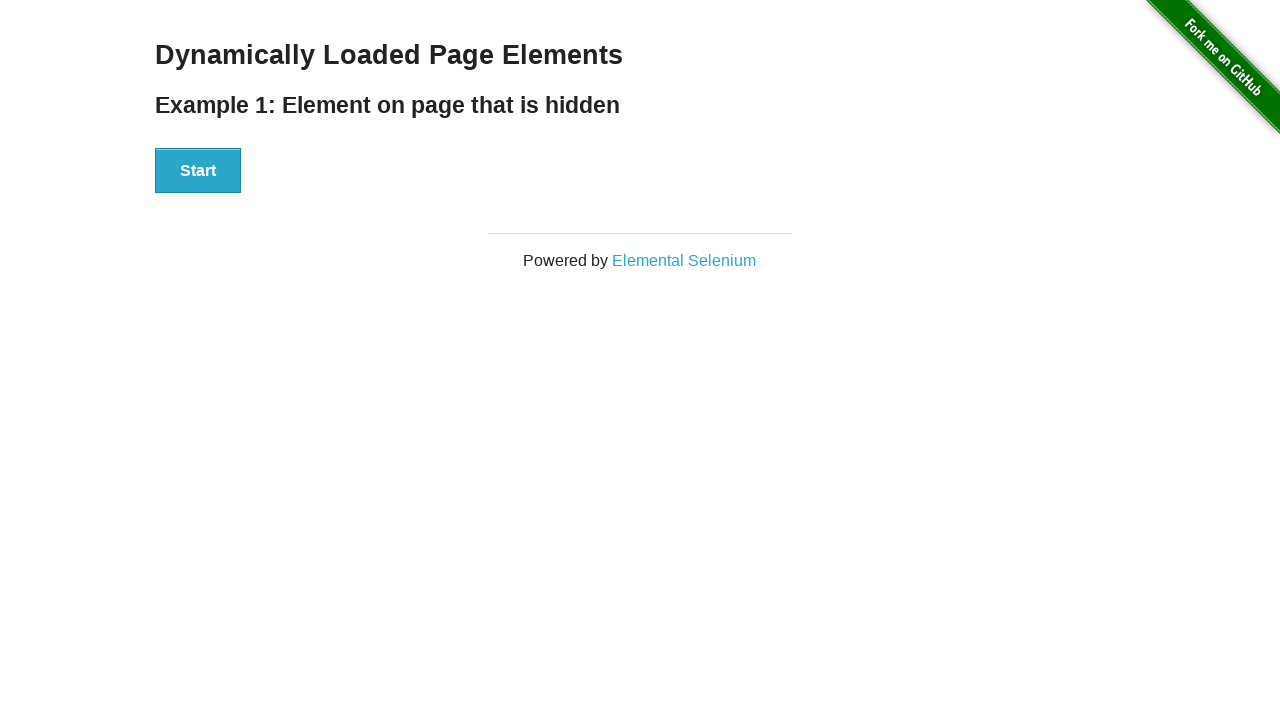

Clicked Start button to trigger dynamic loading at (198, 171) on #start button
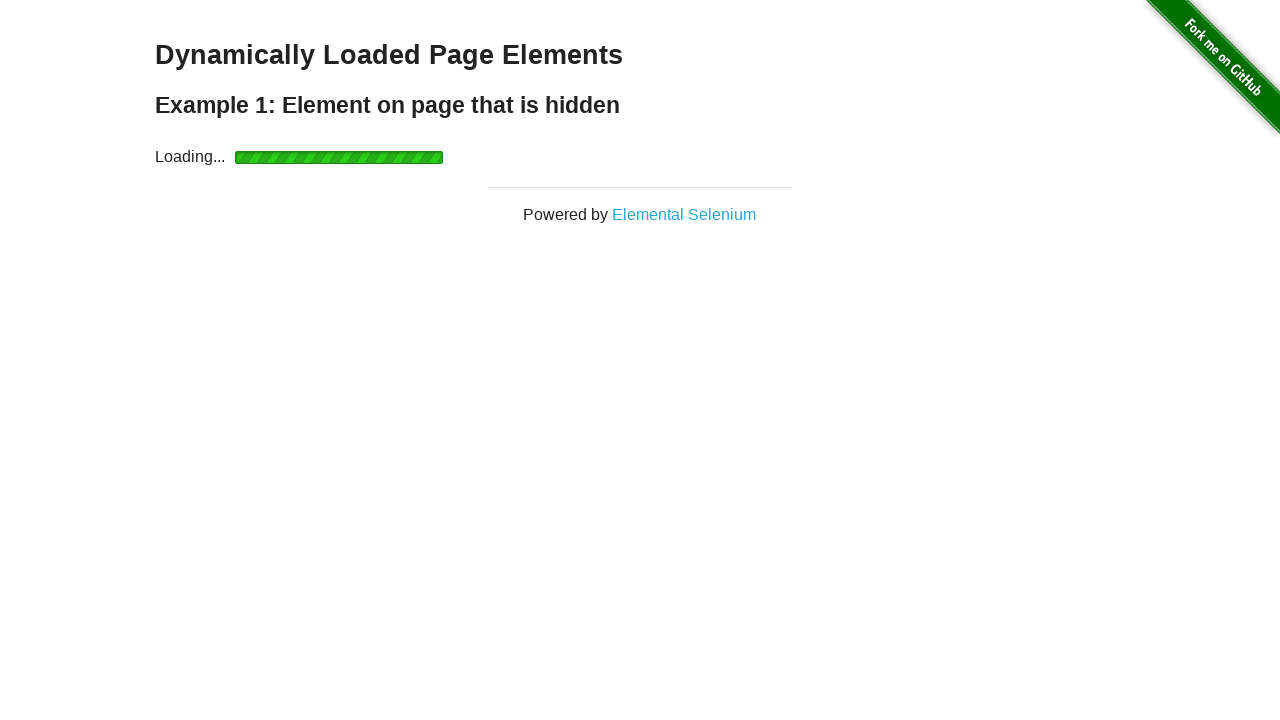

Waited for finish element to become visible
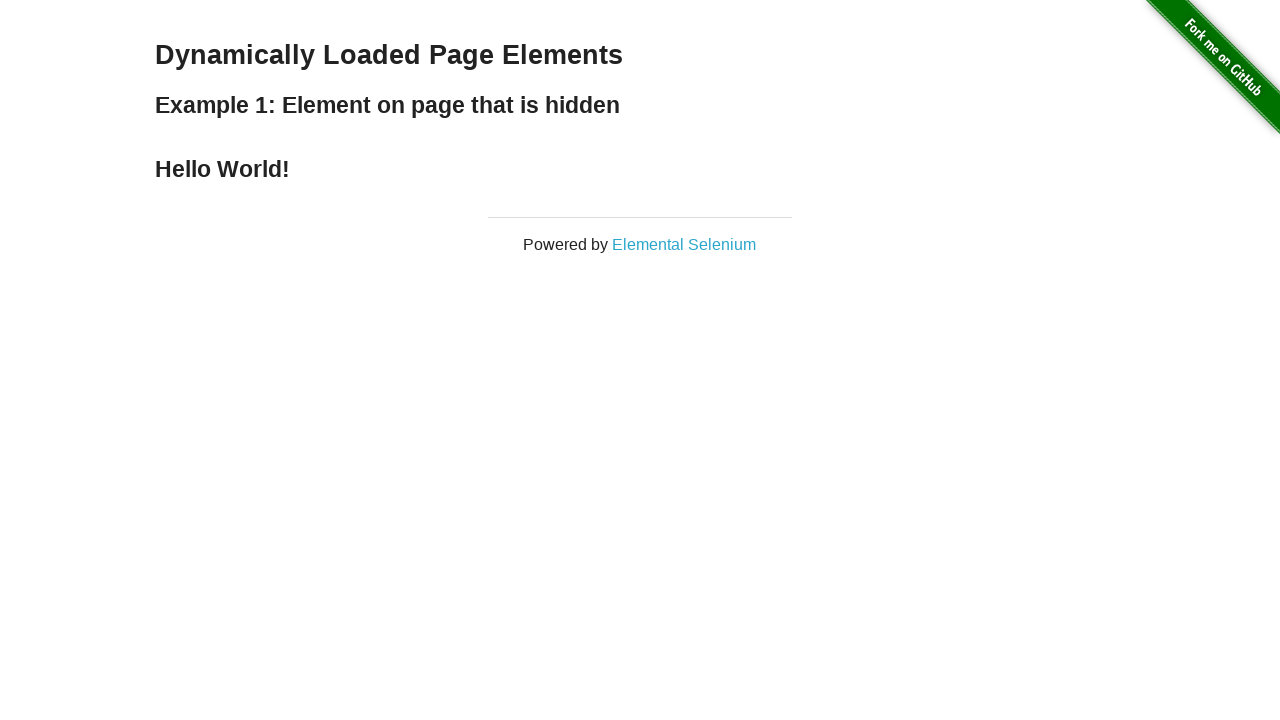

Verified finish element is displayed
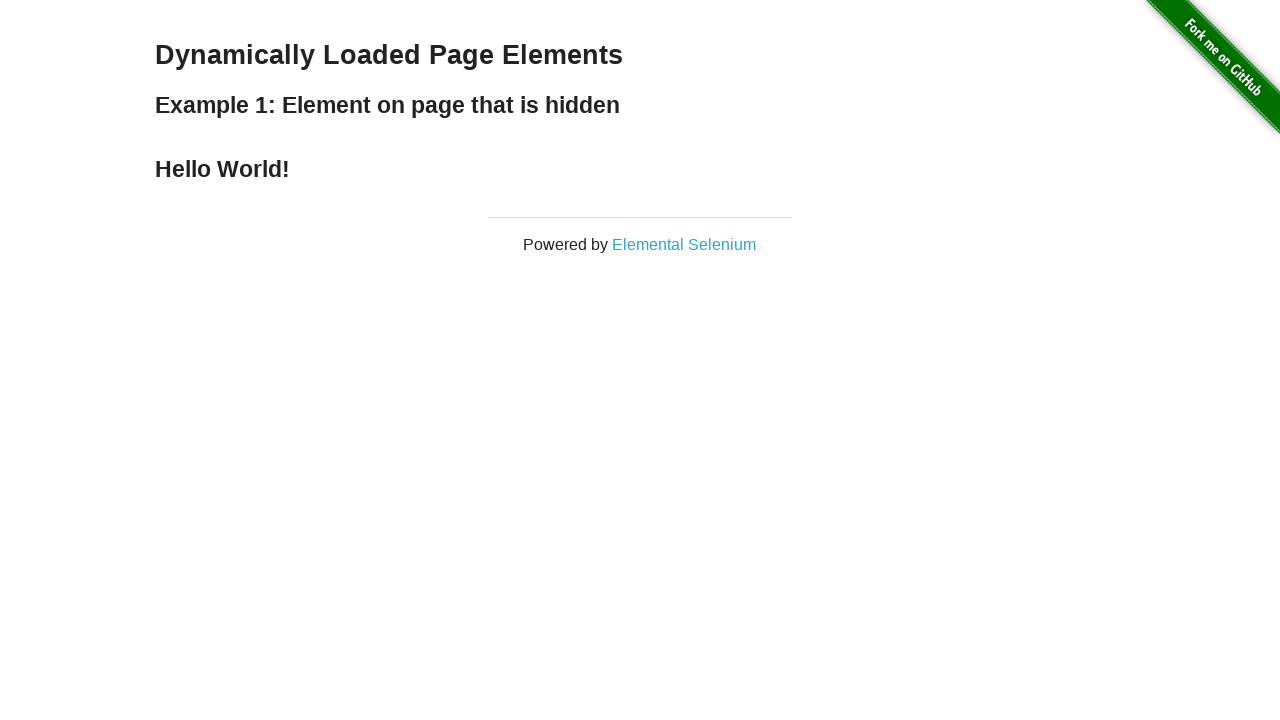

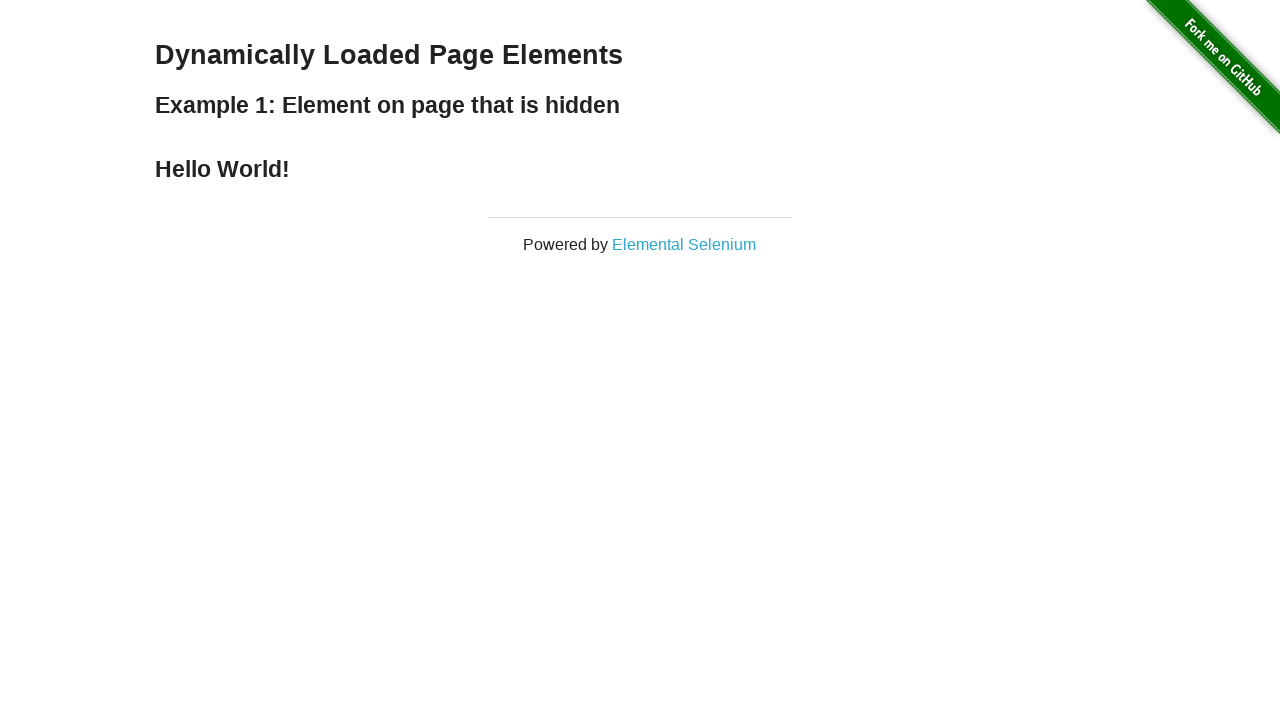